Tests the selected state of form elements by clicking radio button and checkbox, then verifying their selected status

Starting URL: https://automationfc.github.io/basic-form/index.html

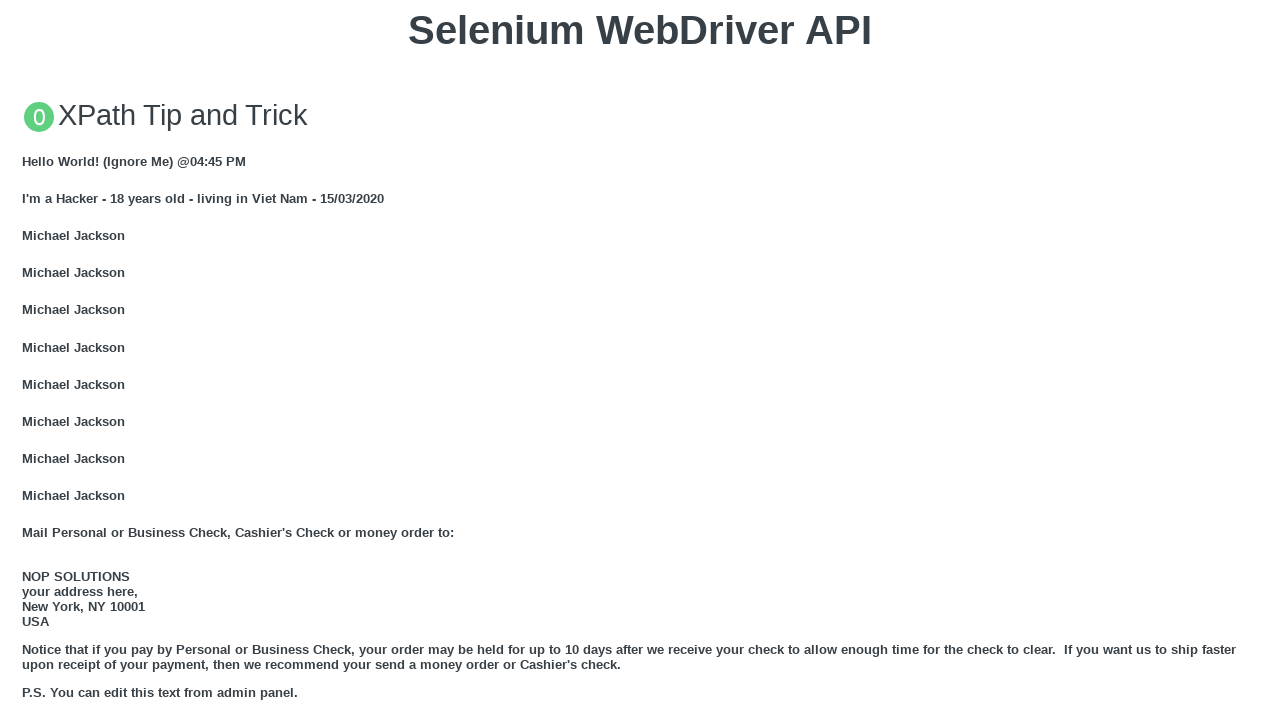

Navigated to basic form page
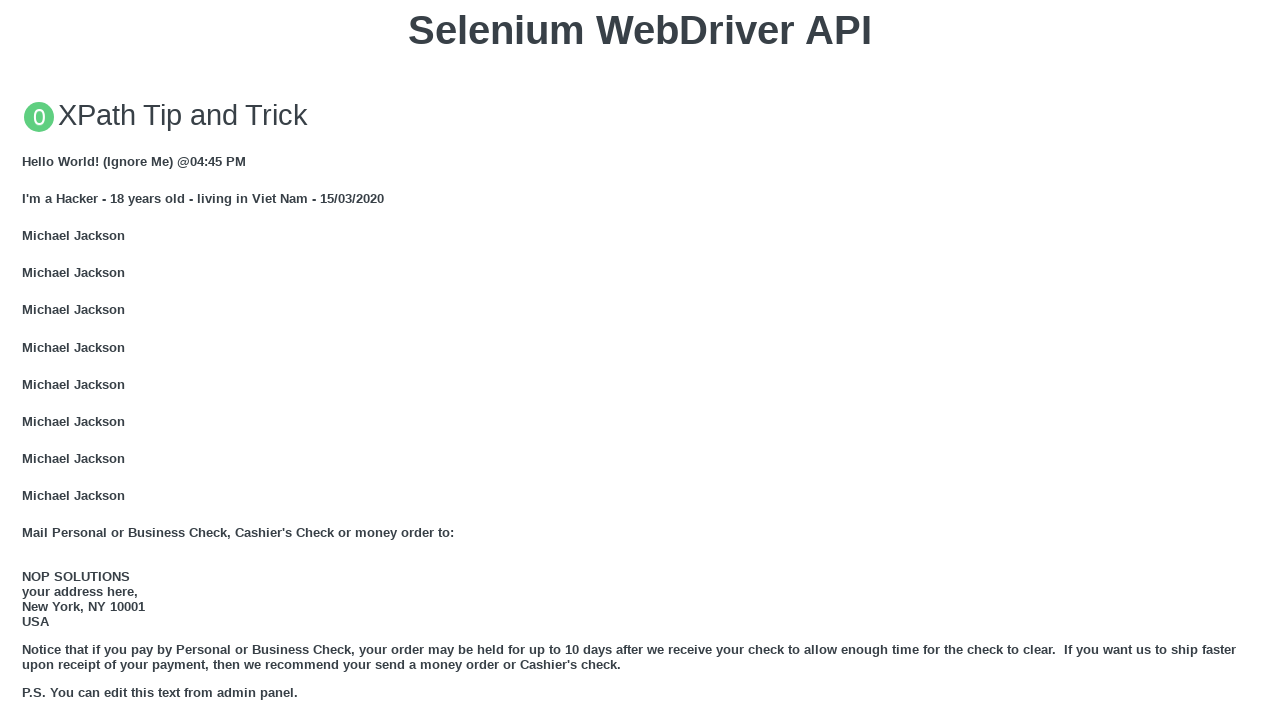

Located age under 18 radio button
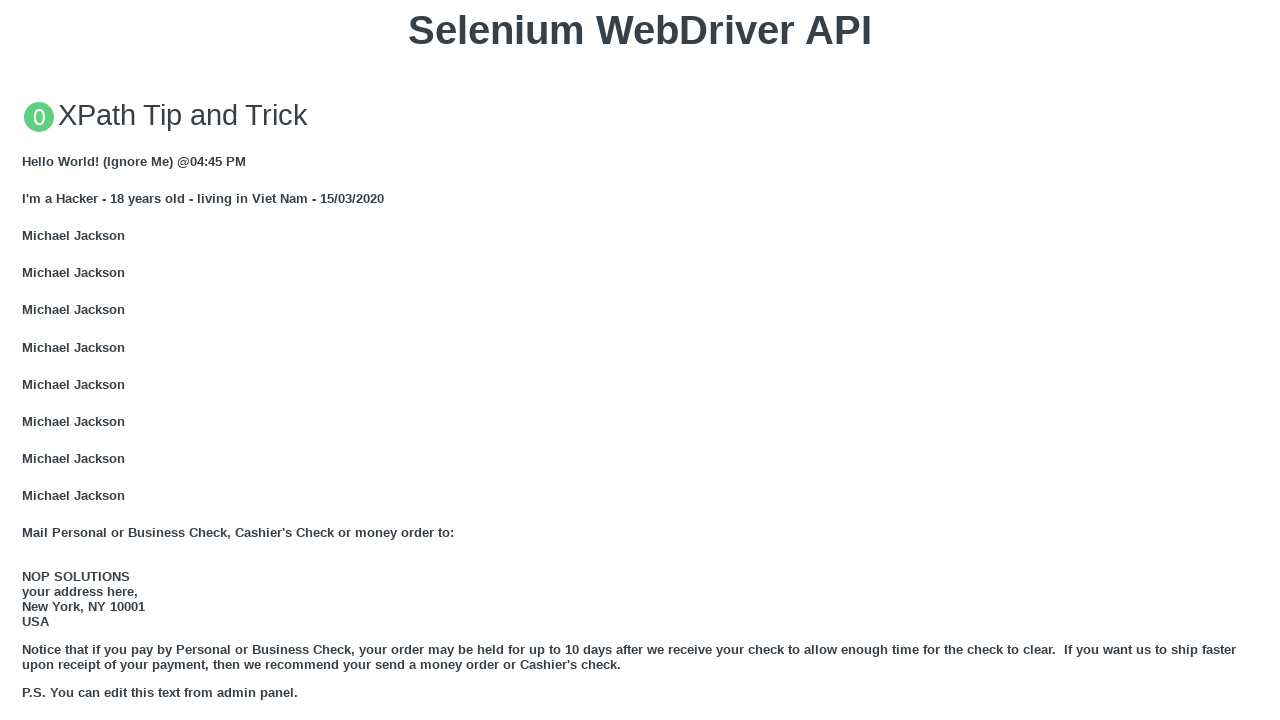

Clicked age under 18 radio button at (28, 360) on input#under_18
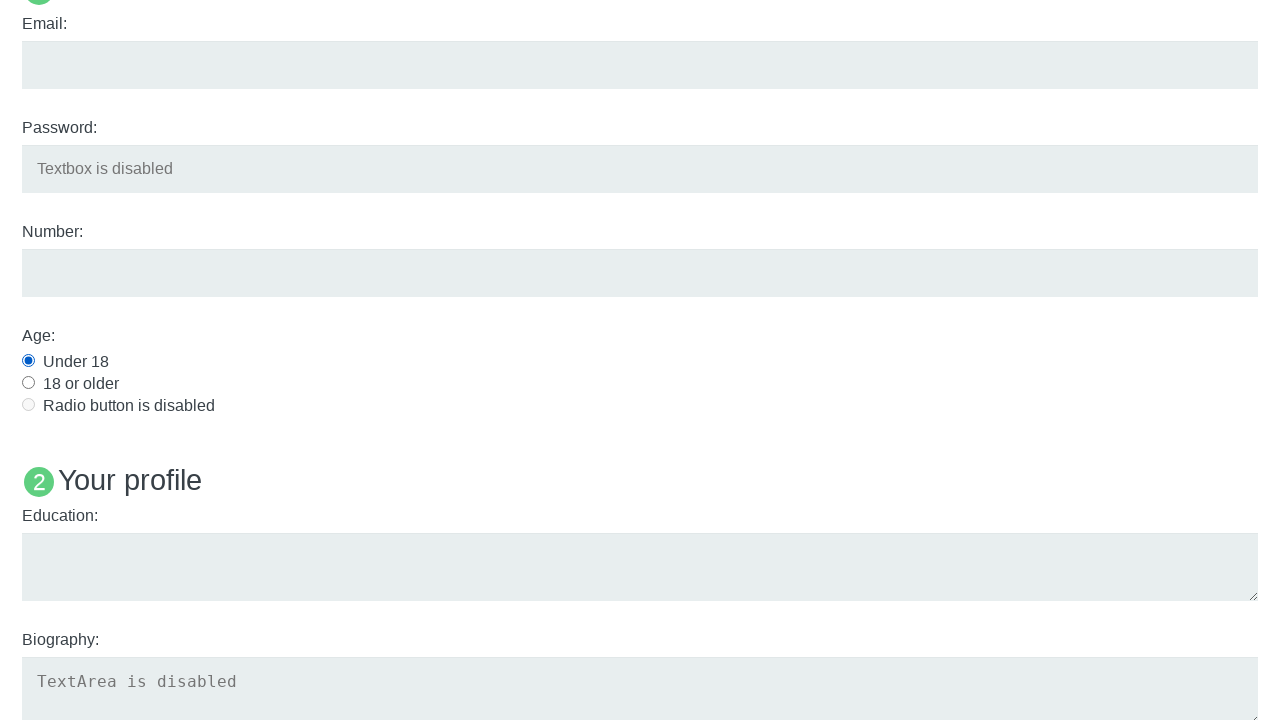

Verified age under 18 radio button is checked
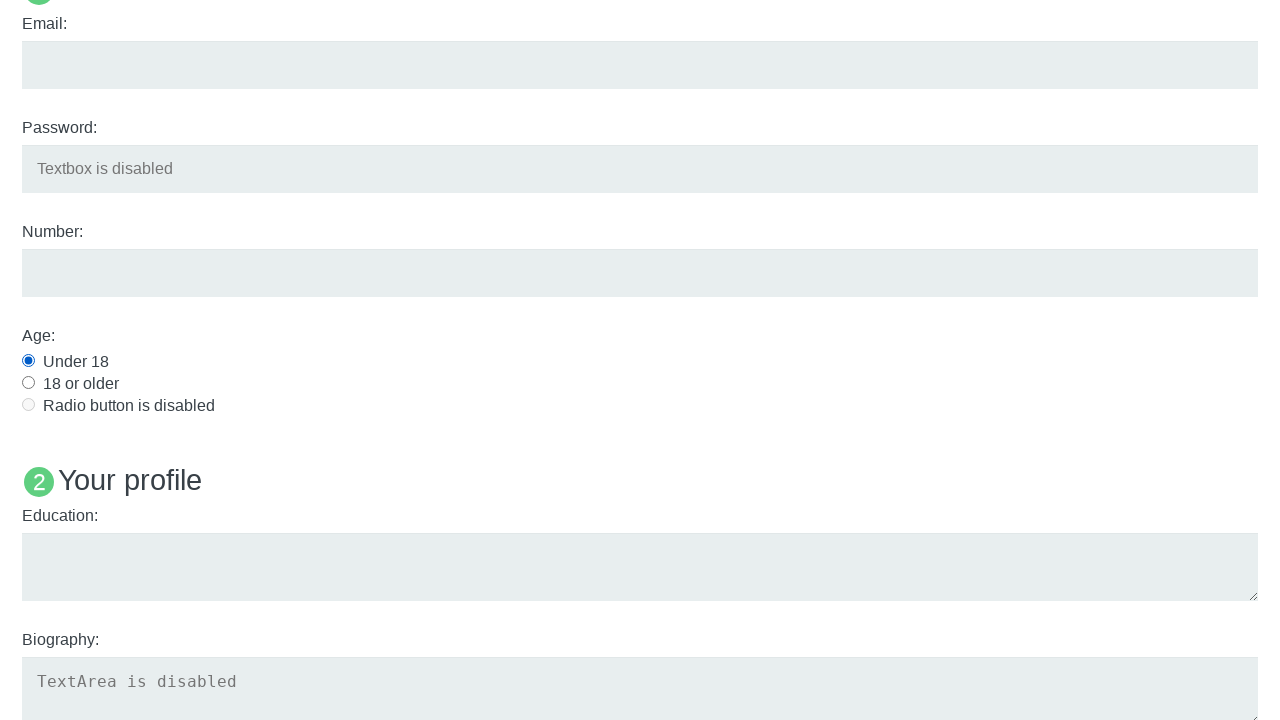

Located Java checkbox
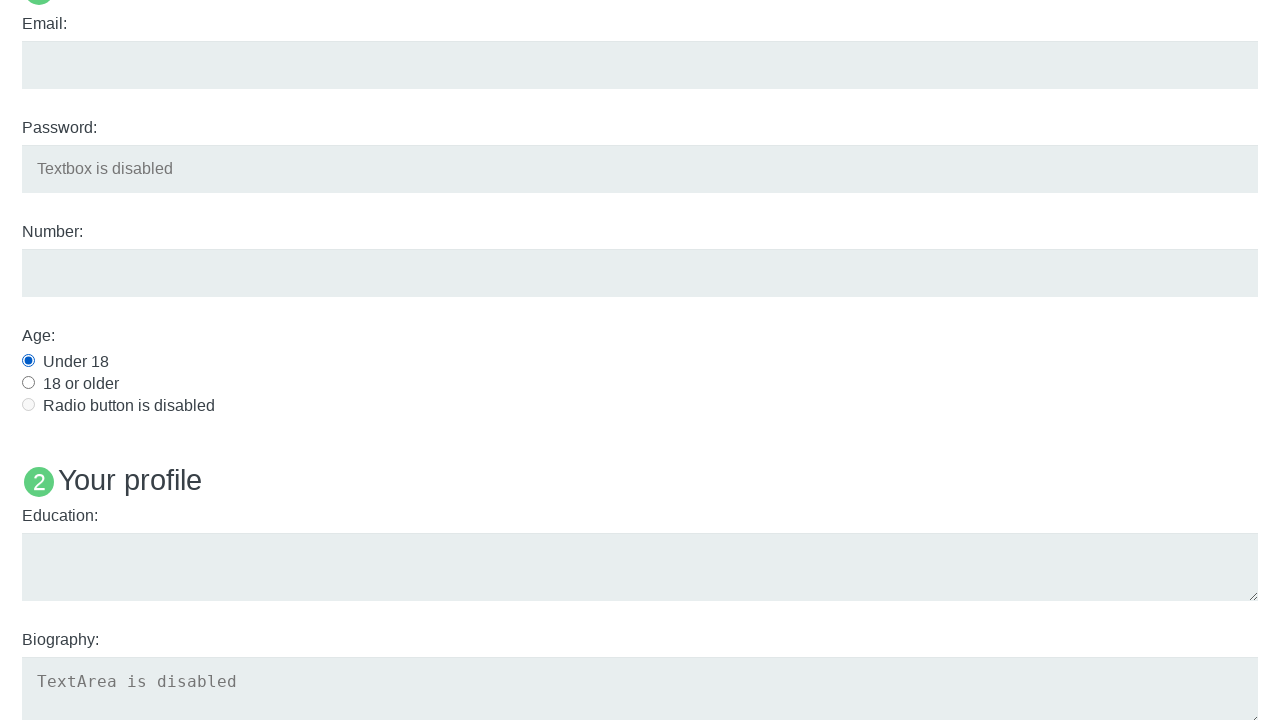

Clicked Java checkbox at (28, 361) on input#java
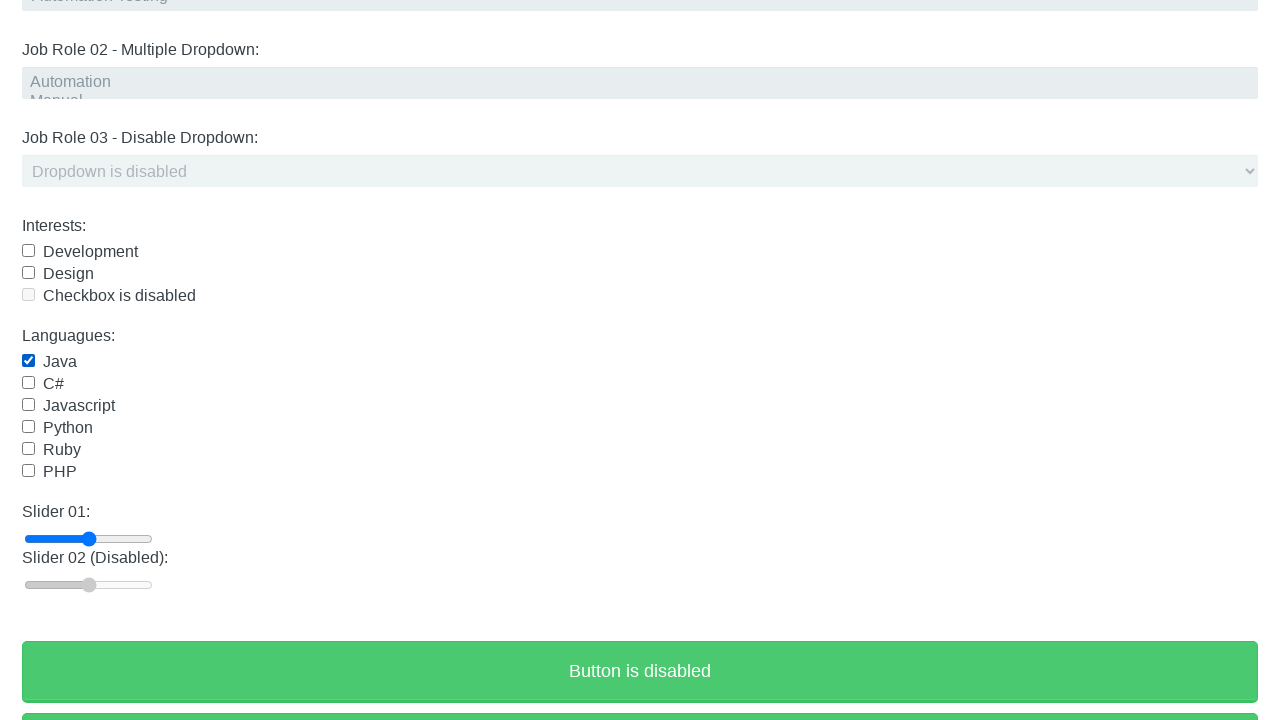

Verified Java checkbox is checked
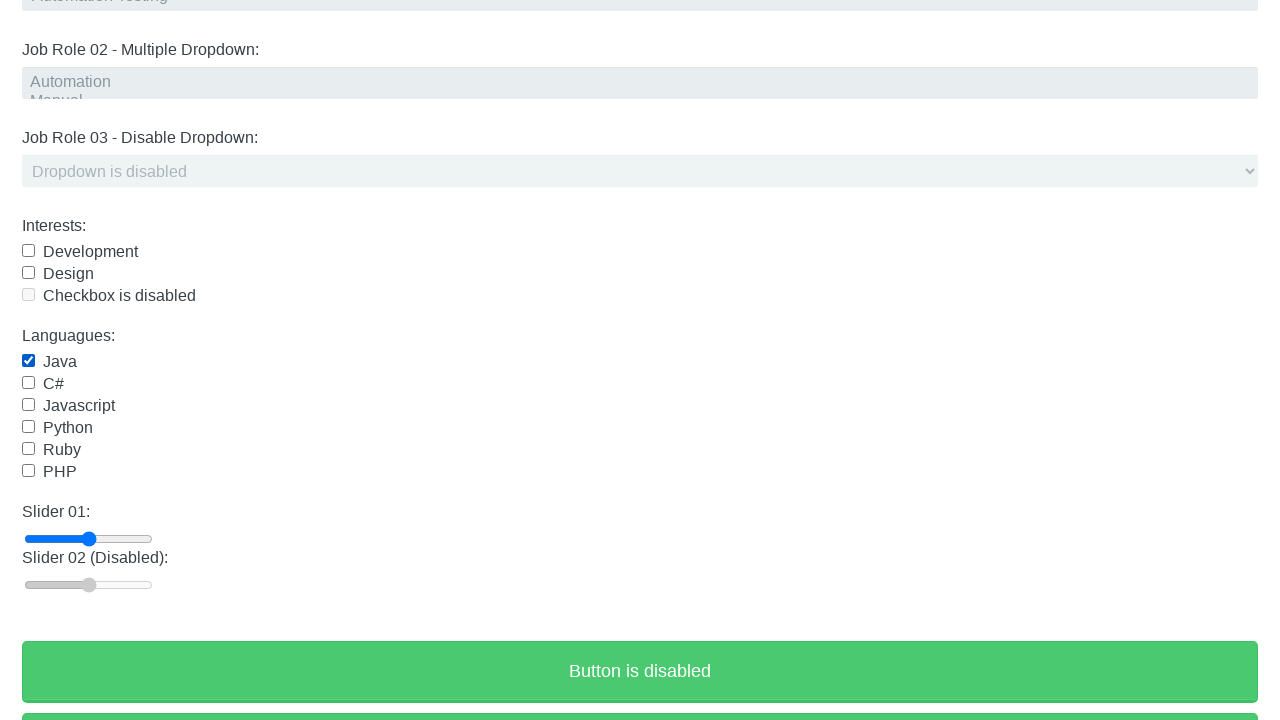

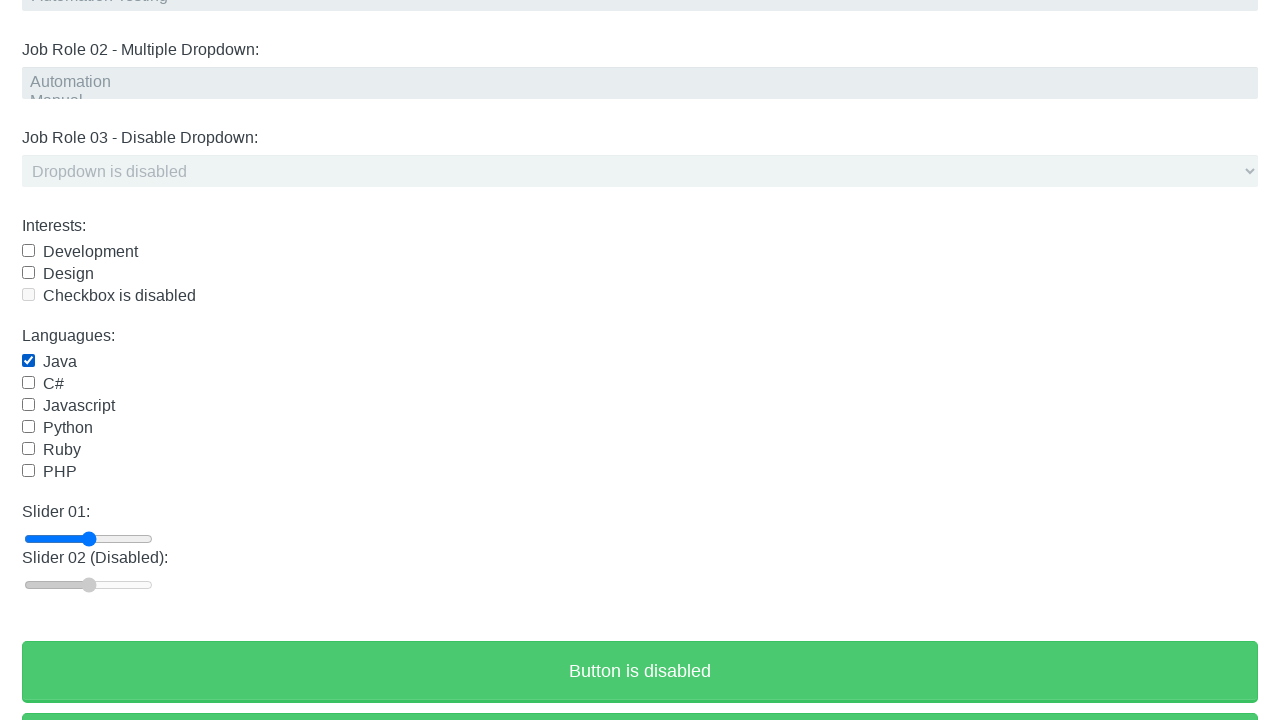